Tests un-marking items as complete by unchecking their toggle checkboxes

Starting URL: https://todo-app.serenity-js.org/#/

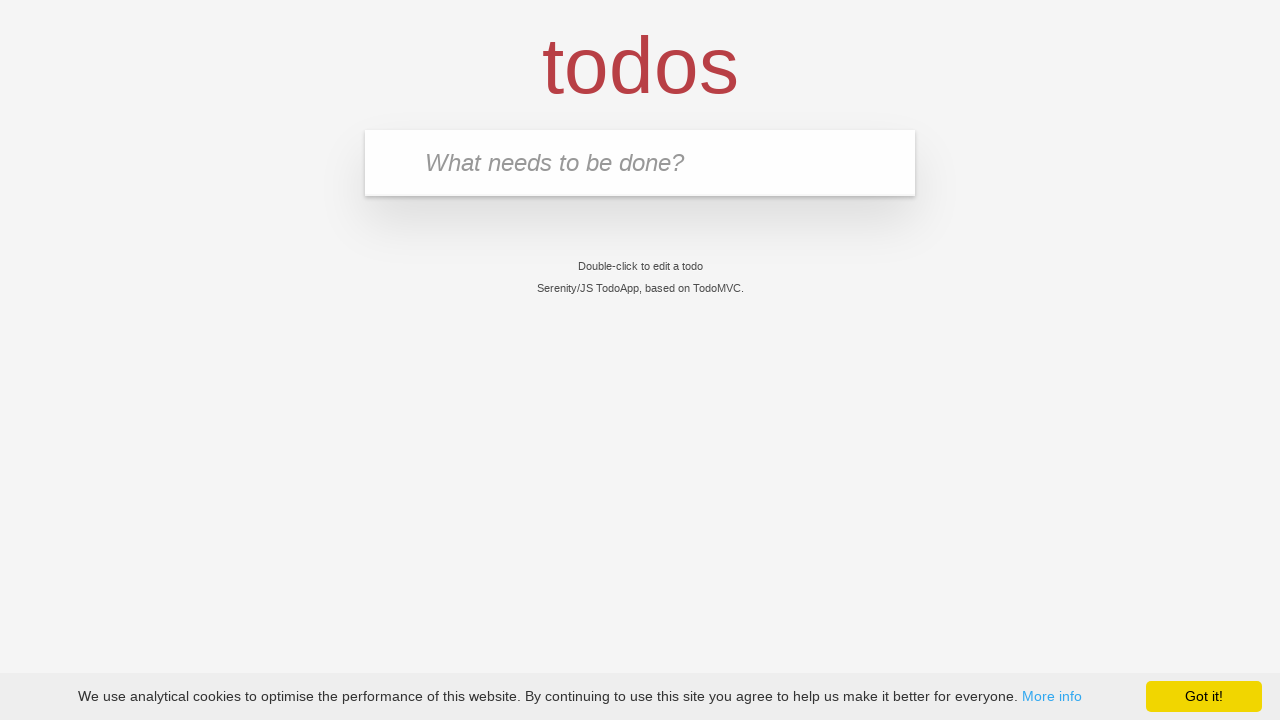

Filled new todo field with 'buy some cheese' on .new-todo
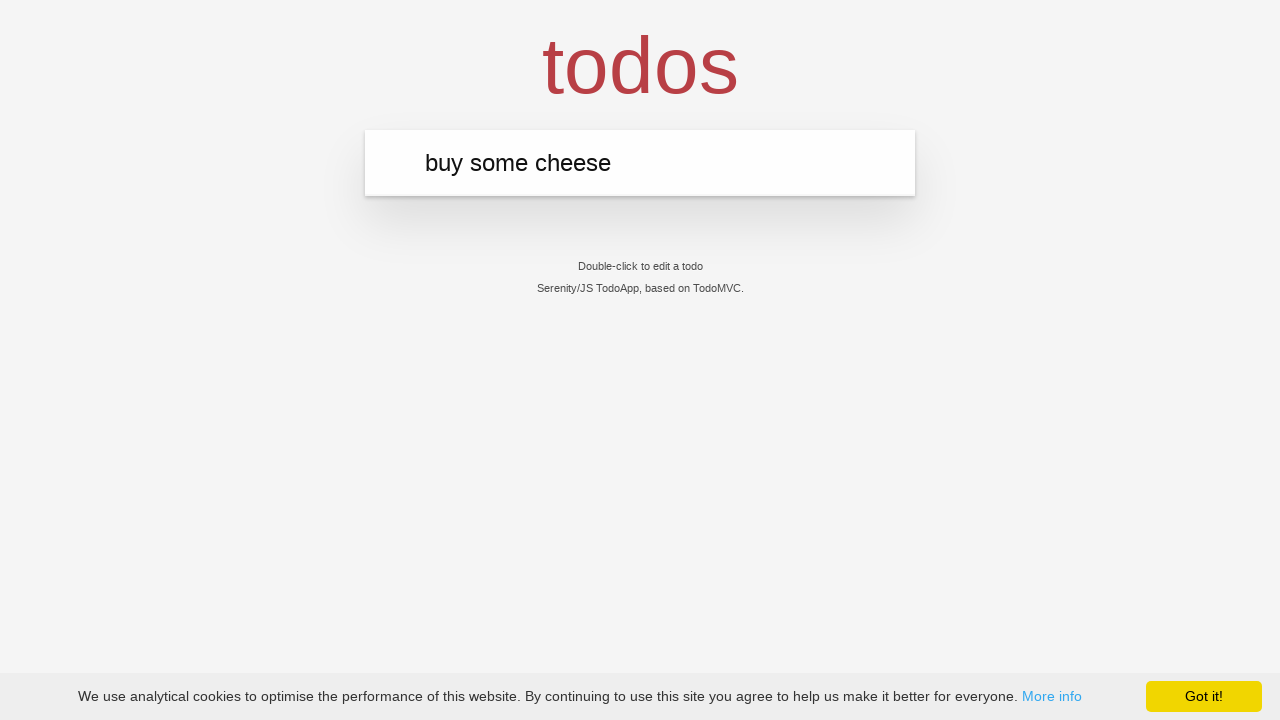

Pressed Enter to create first todo item on .new-todo
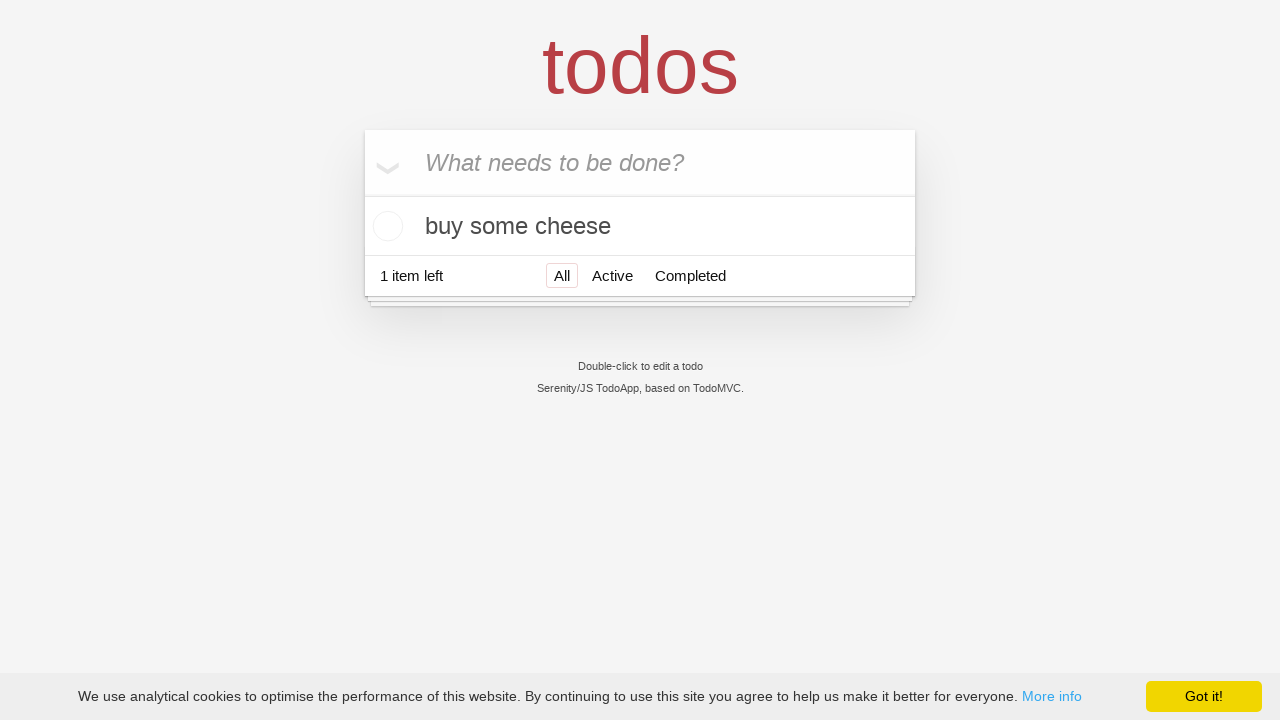

Filled new todo field with 'feed the cat' on .new-todo
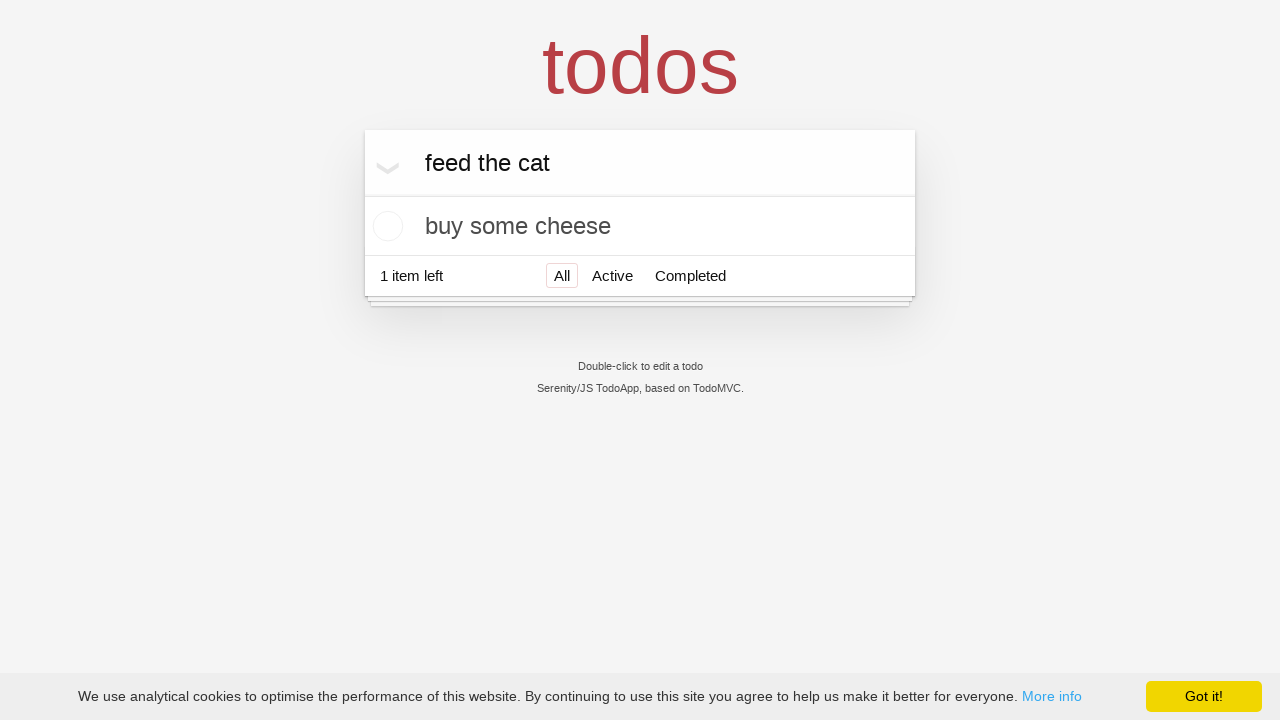

Pressed Enter to create second todo item on .new-todo
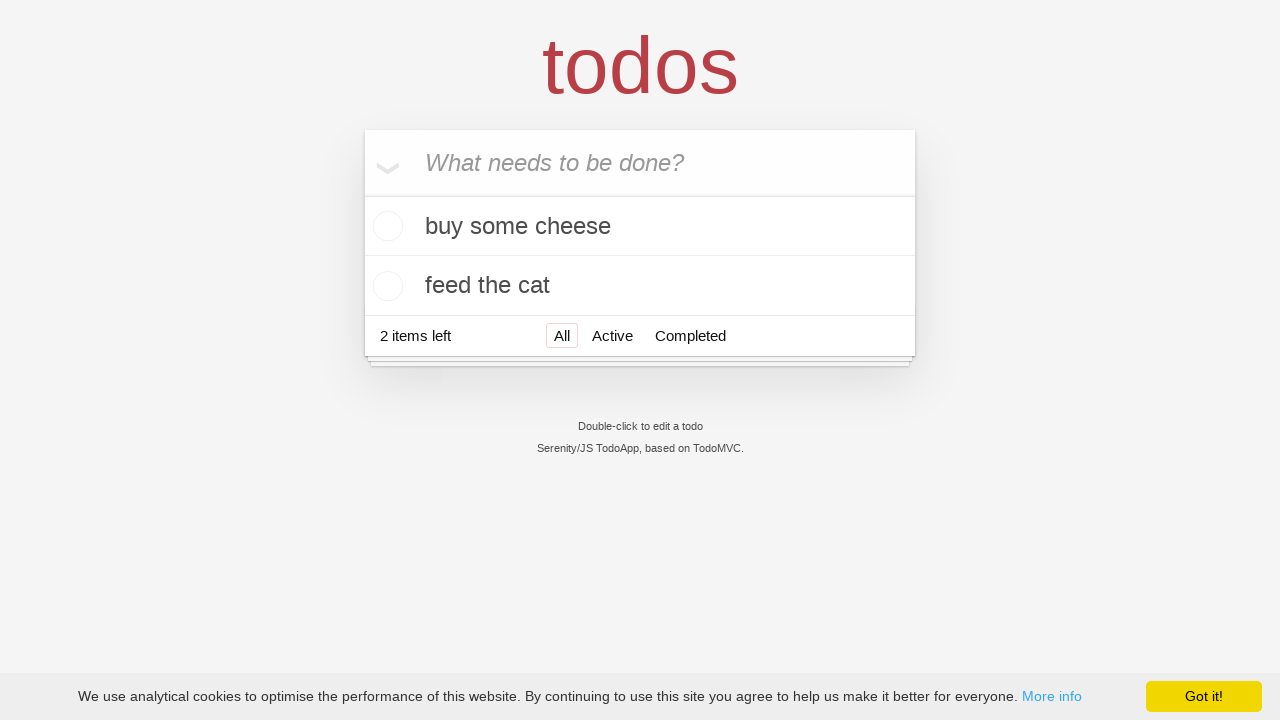

Waited for second todo item to appear in list
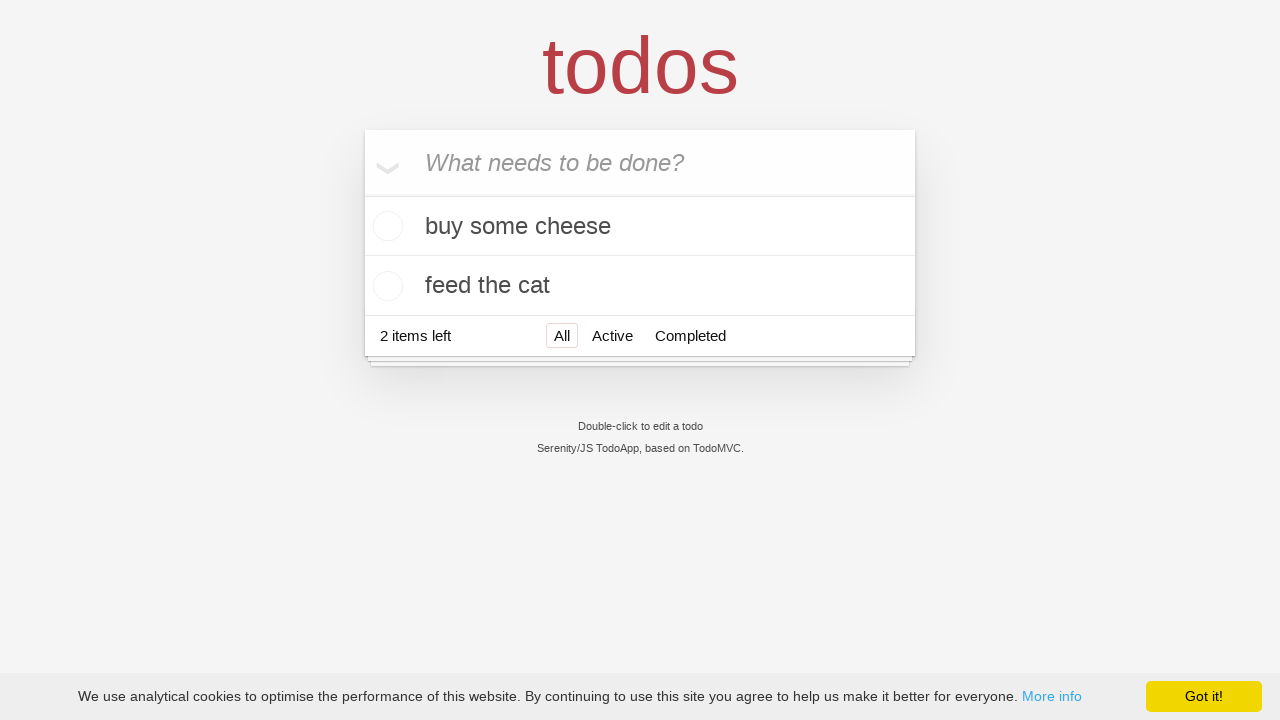

Checked toggle checkbox for first todo item to mark as complete at (385, 226) on .todo-list li >> nth=0 >> .toggle
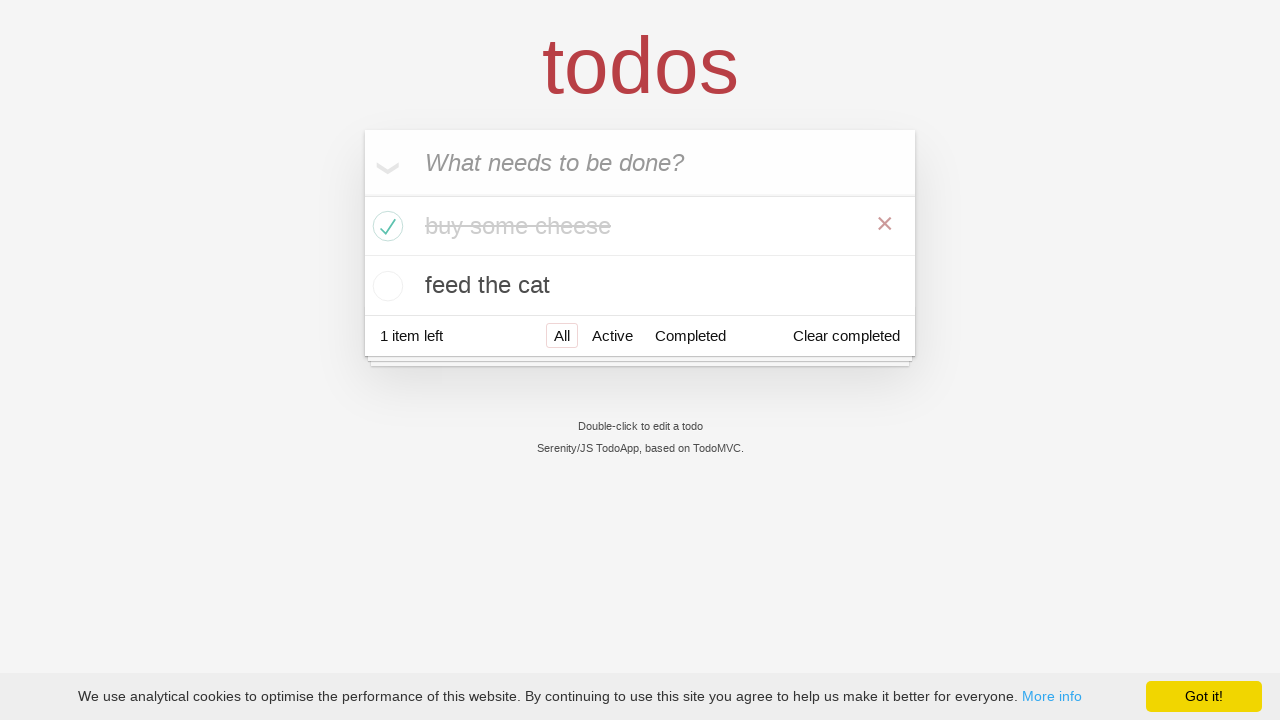

Unchecked toggle checkbox for first todo item to un-mark as complete at (385, 226) on .todo-list li >> nth=0 >> .toggle
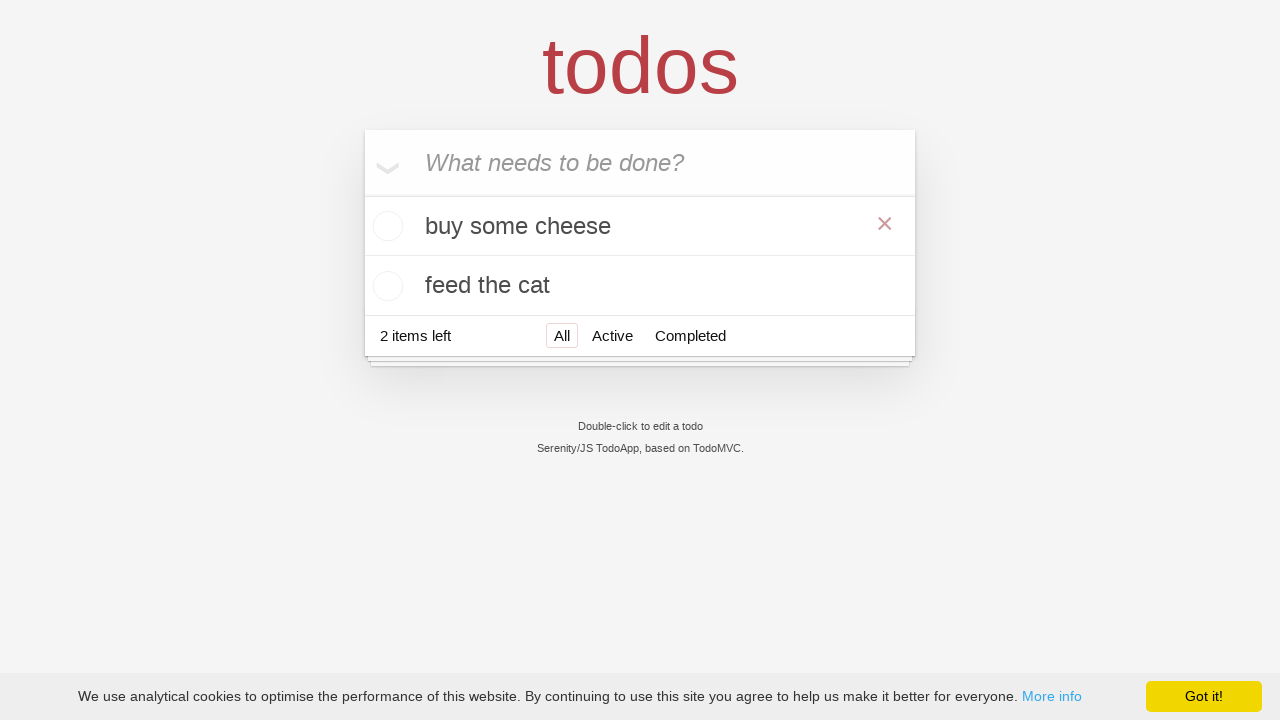

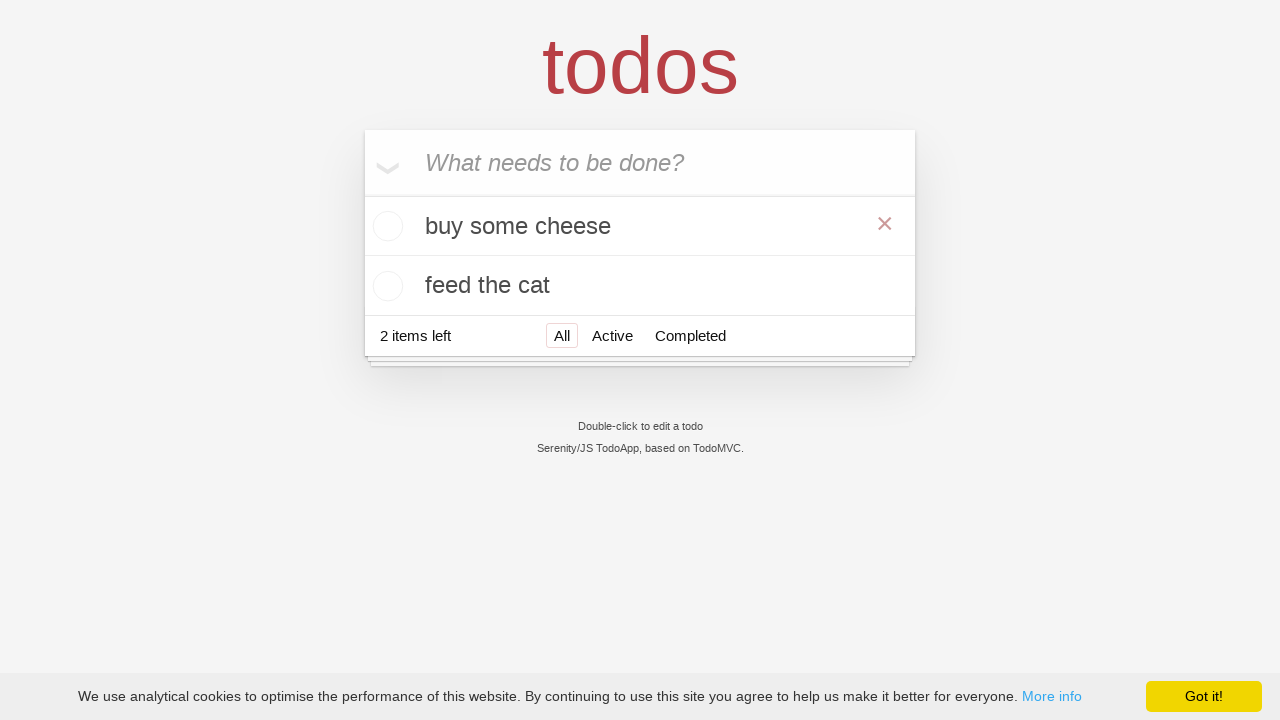